Tests navigation functionality on a blog site by locating and clicking links to navigate to About and Contact pages

Starting URL: https://qabloglist.ccbp.tech/

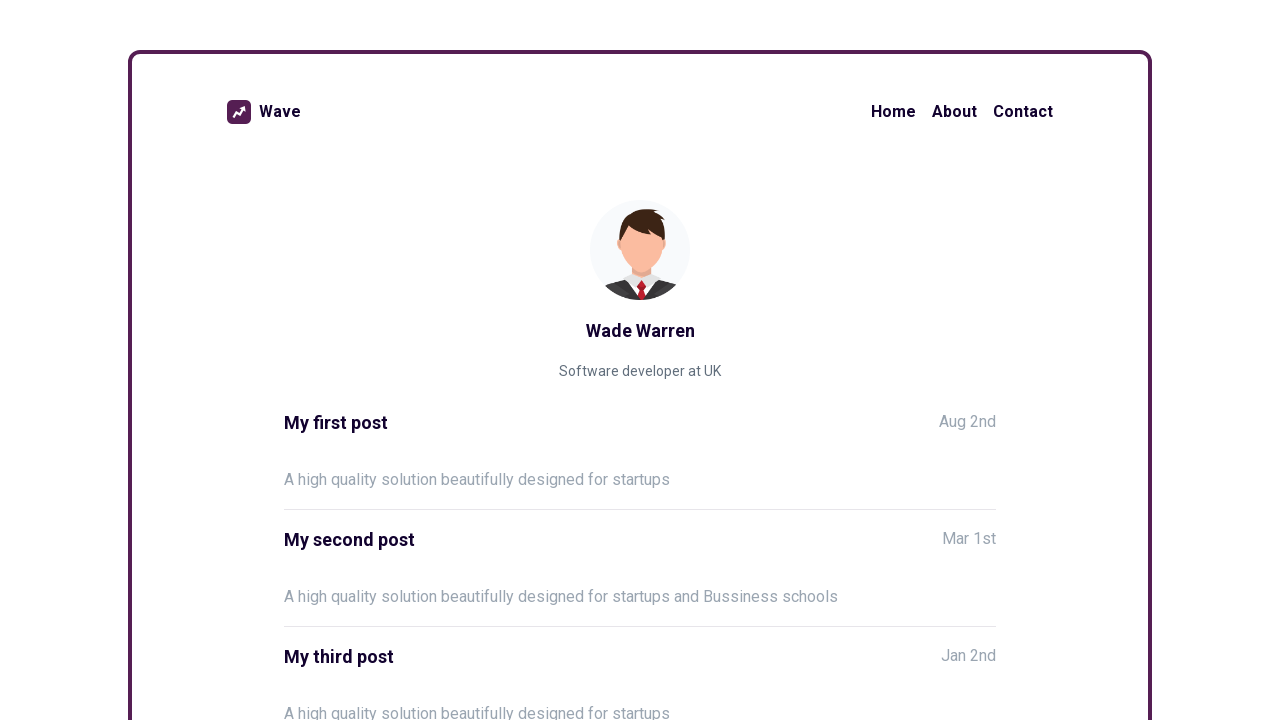

Waited for blog titles to load on the page
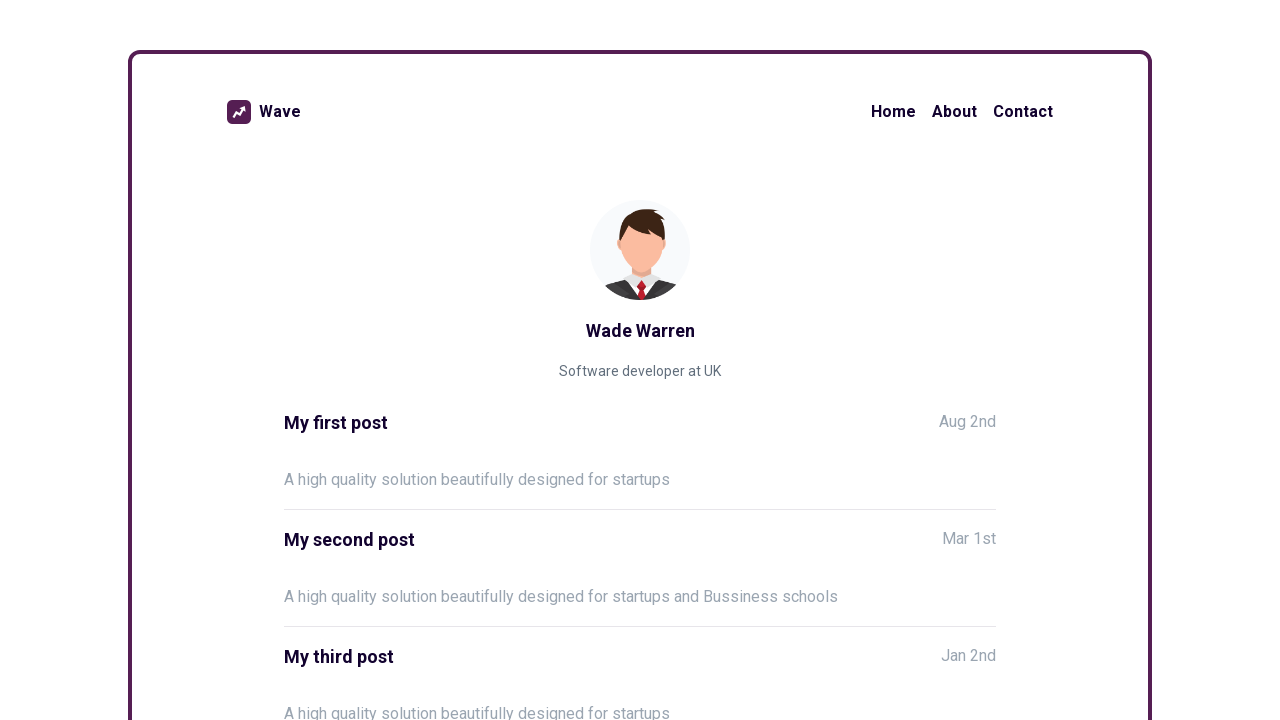

Located Home link and identified following navigation links
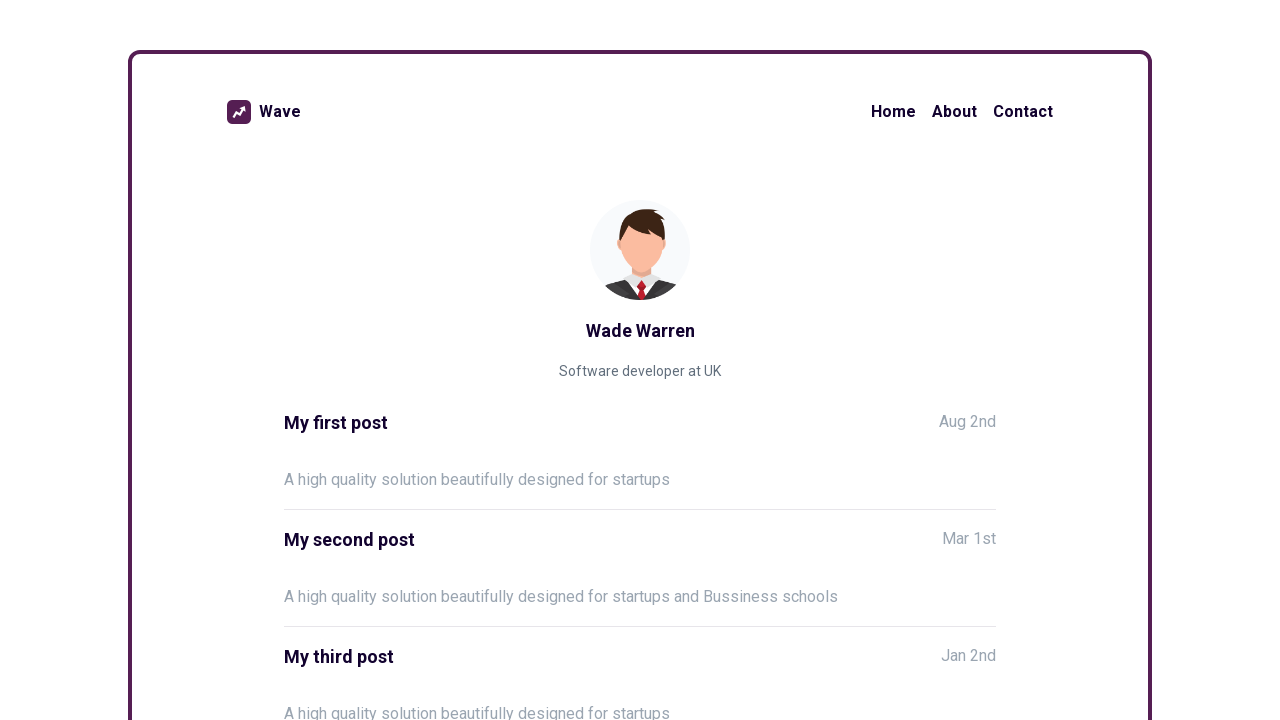

Clicked on the About link at (954, 112) on xpath=//a[text()='Home']/following::a >> nth=0
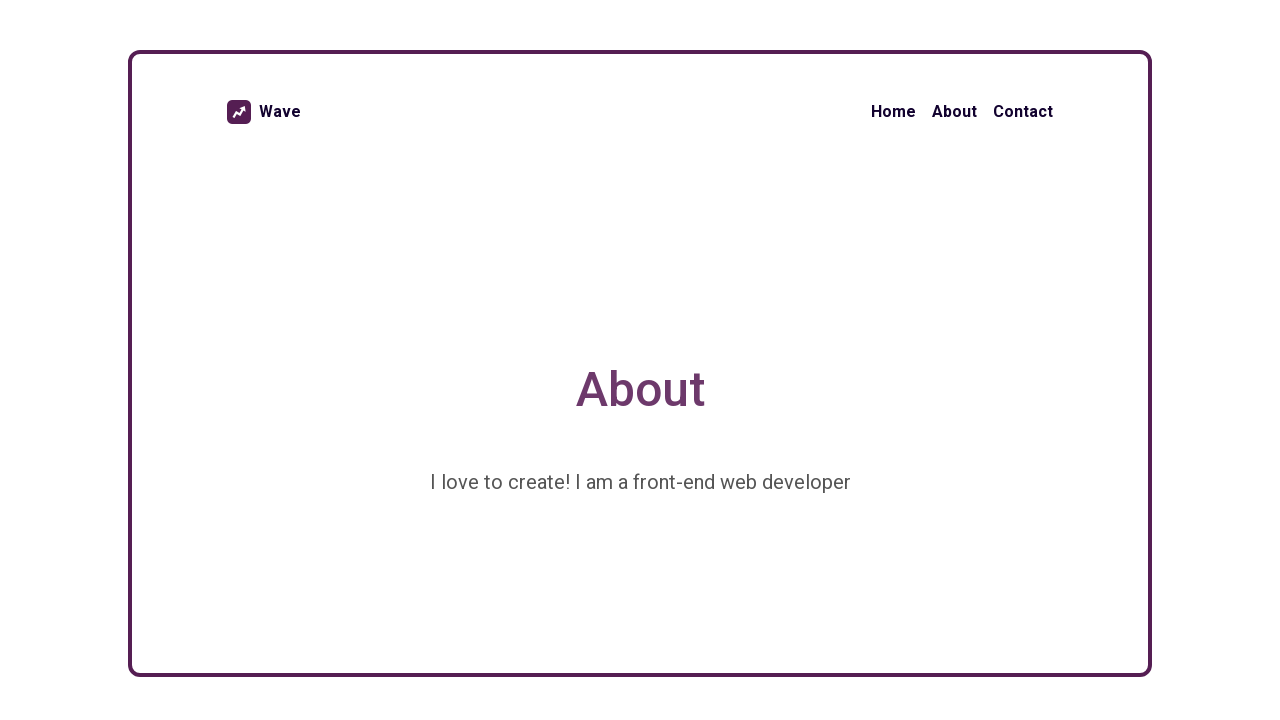

Verified successful navigation to About page
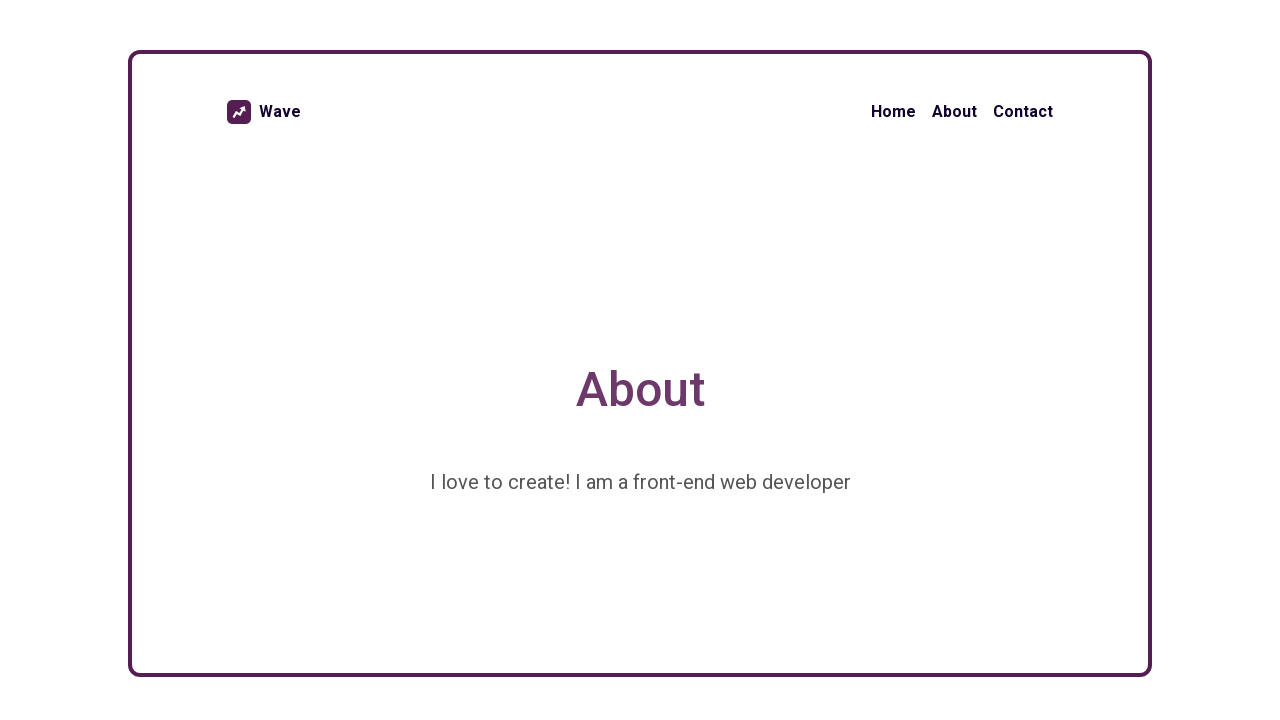

Navigated back to the blog home page
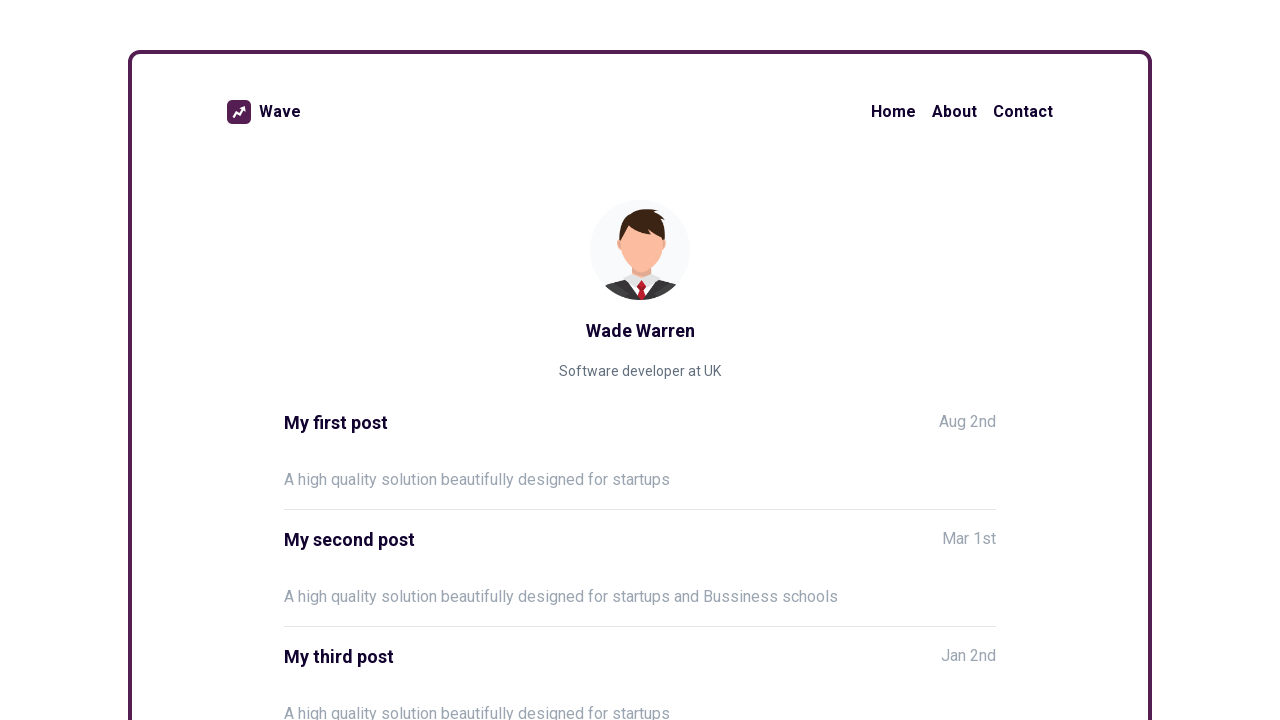

Clicked on the Contact link at (1023, 112) on xpath=//a[text()='Home']/following::a >> nth=1
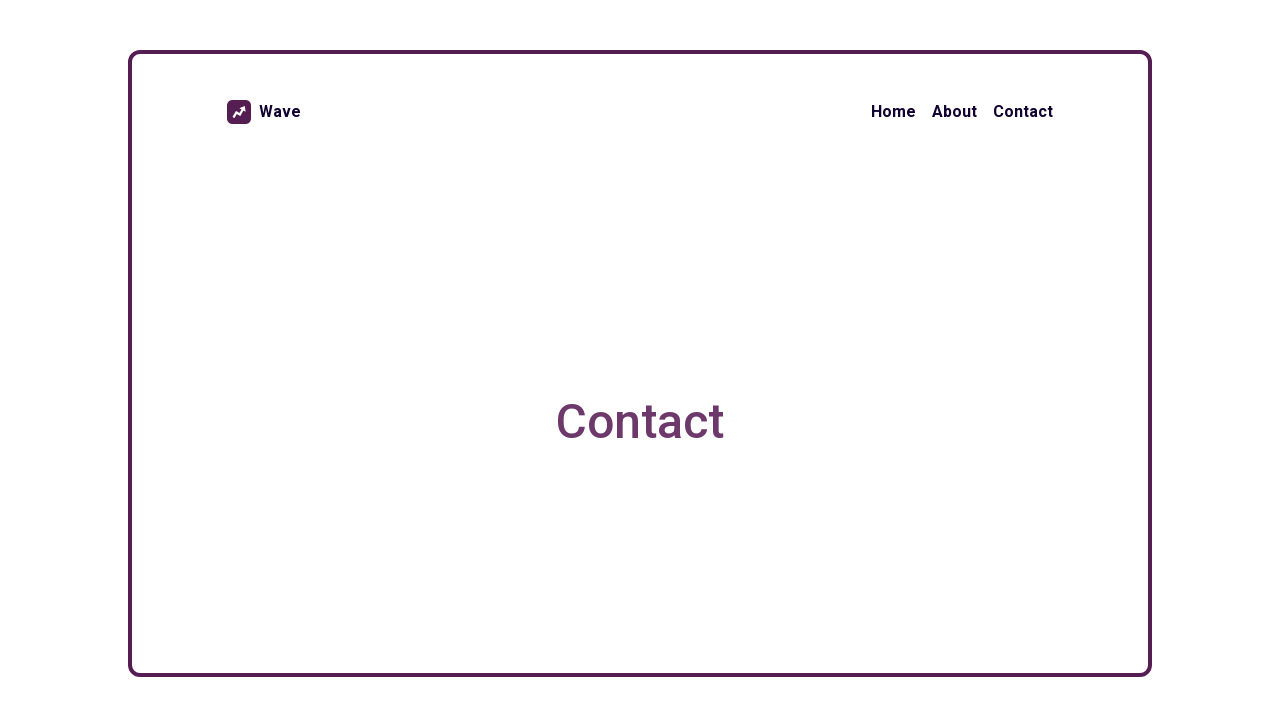

Verified successful navigation to Contact page
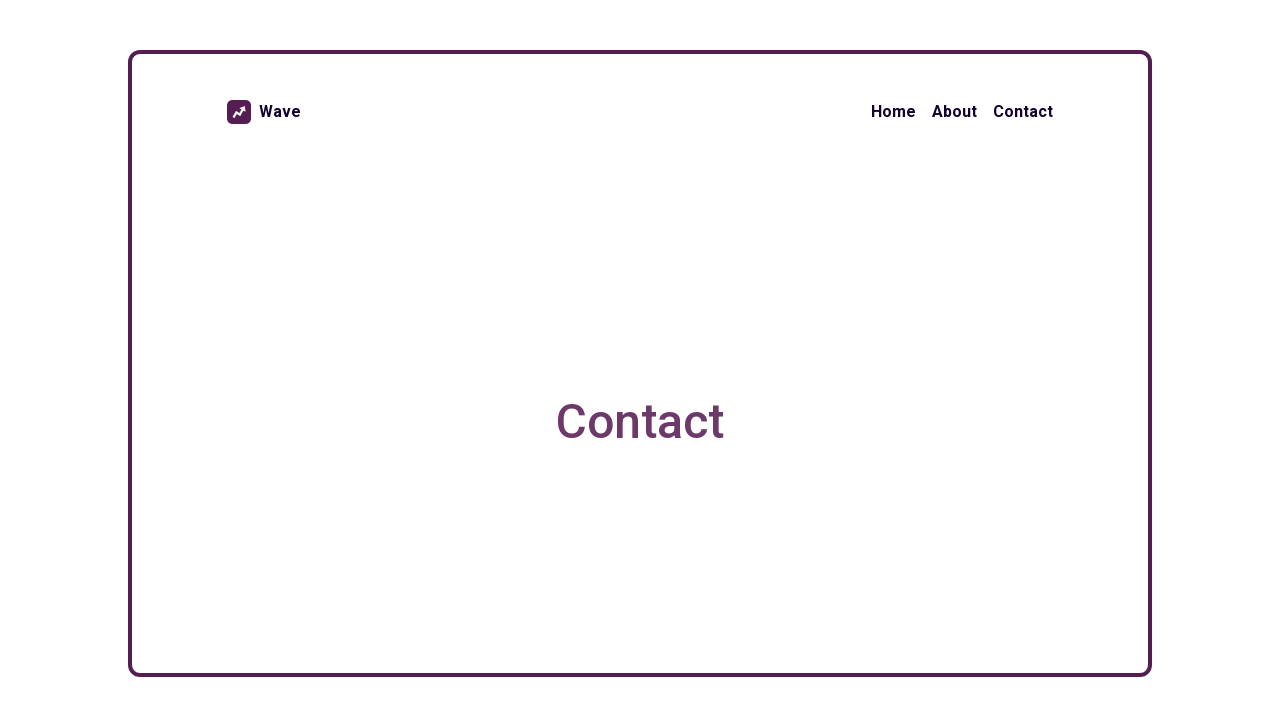

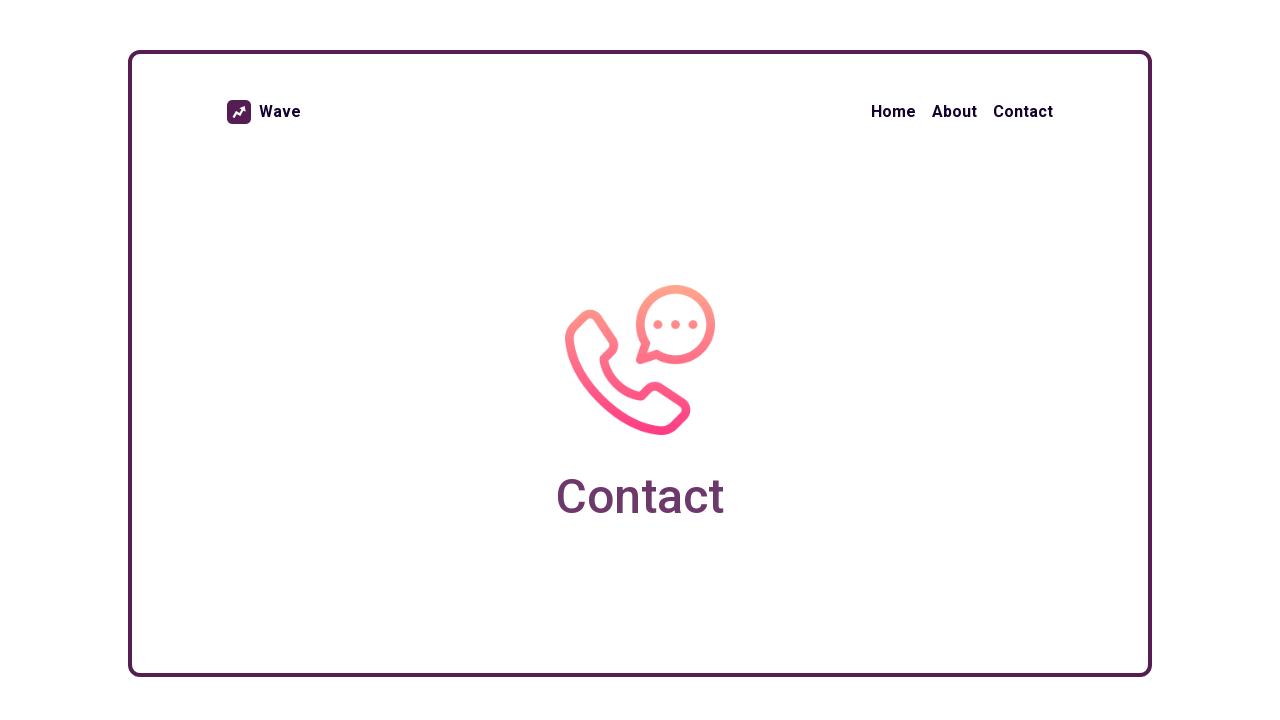